Tests that order succeeds when credit card contains symbols in addition to numbers

Starting URL: https://www.demoblaze.com/index.html

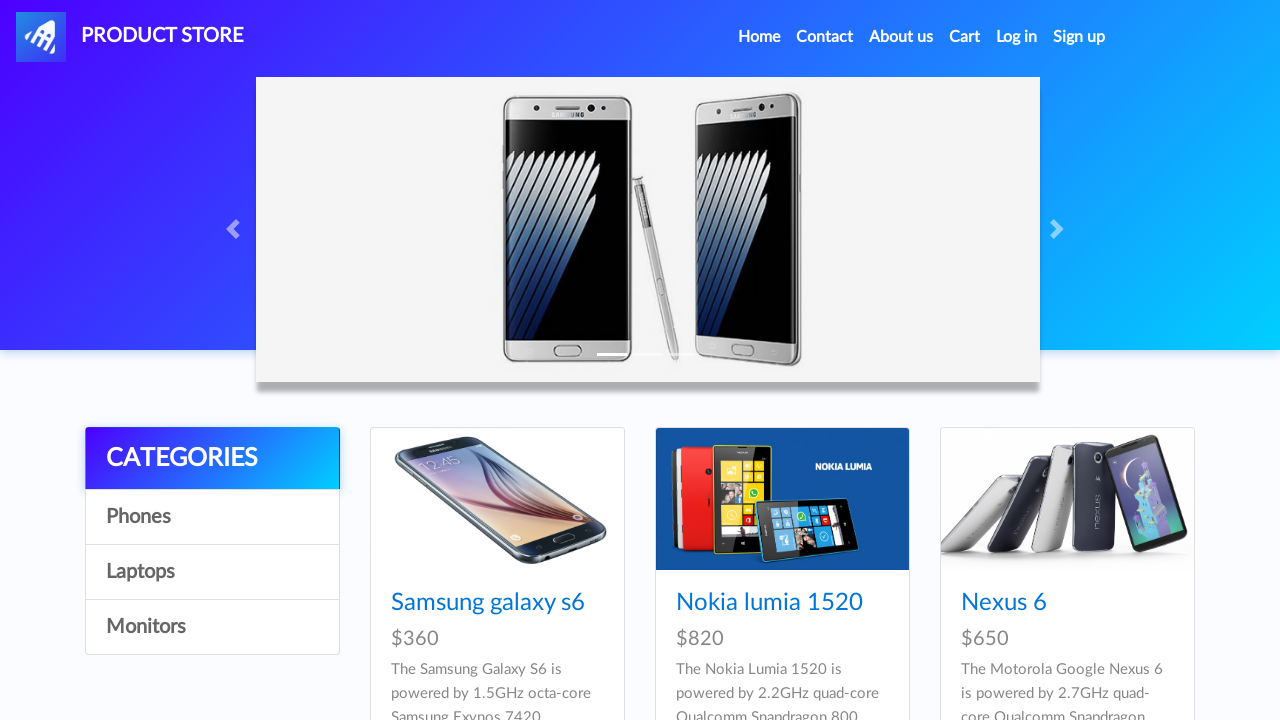

Clicked on first product at (488, 603) on xpath=/html/body/div[5]/div/div[2]/div/div[1]/div/div/h4/a
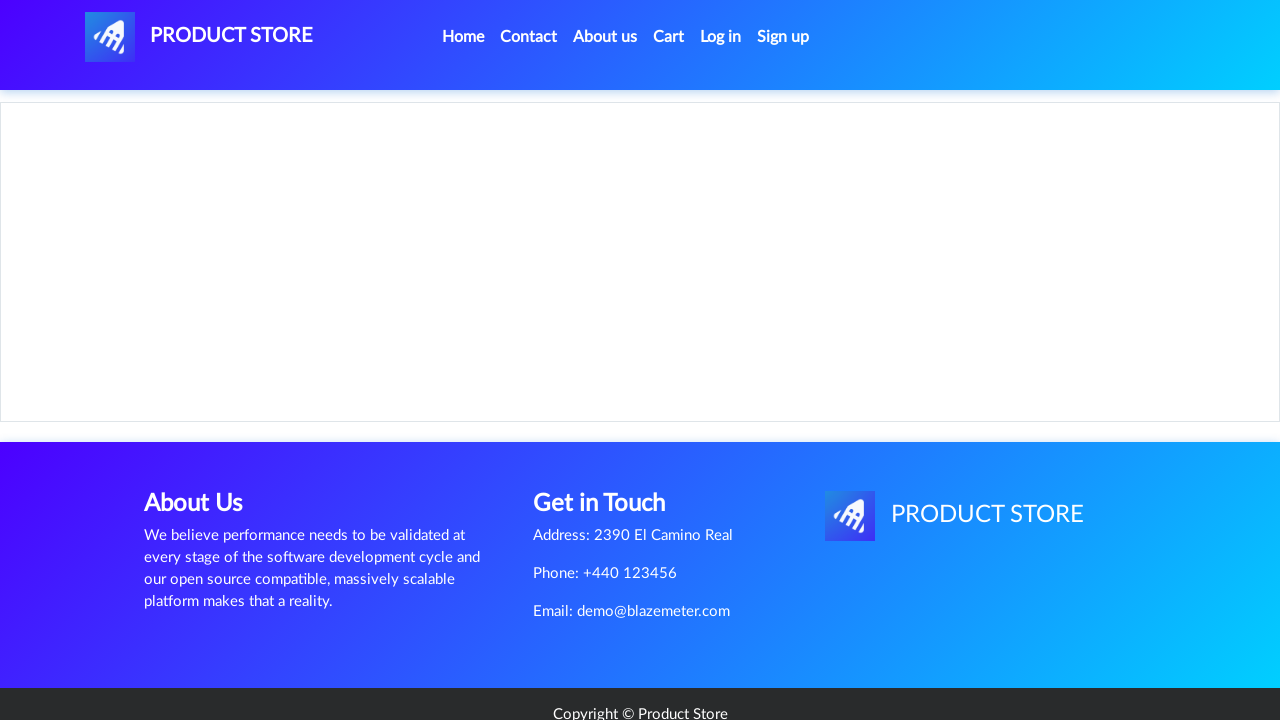

Clicked 'Add to cart' button at (610, 440) on xpath=/html/body/div[5]/div/div[2]/div[2]/div/a
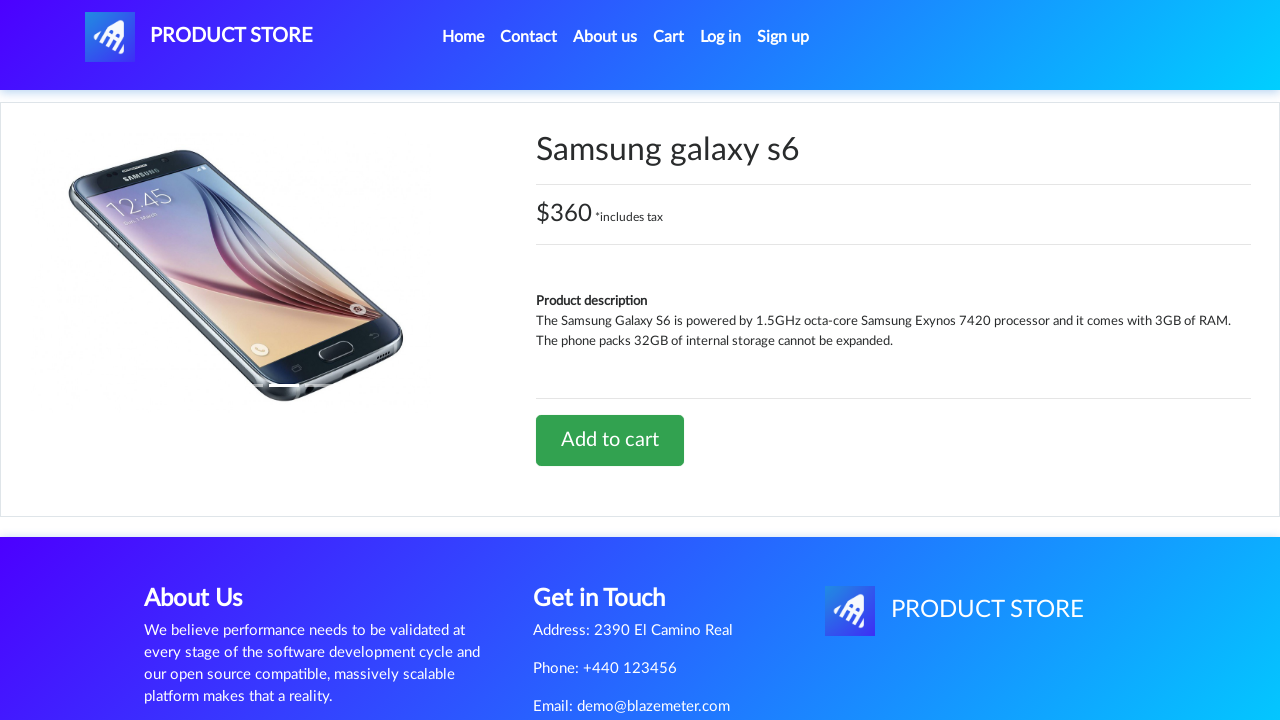

Accepted alert dialog
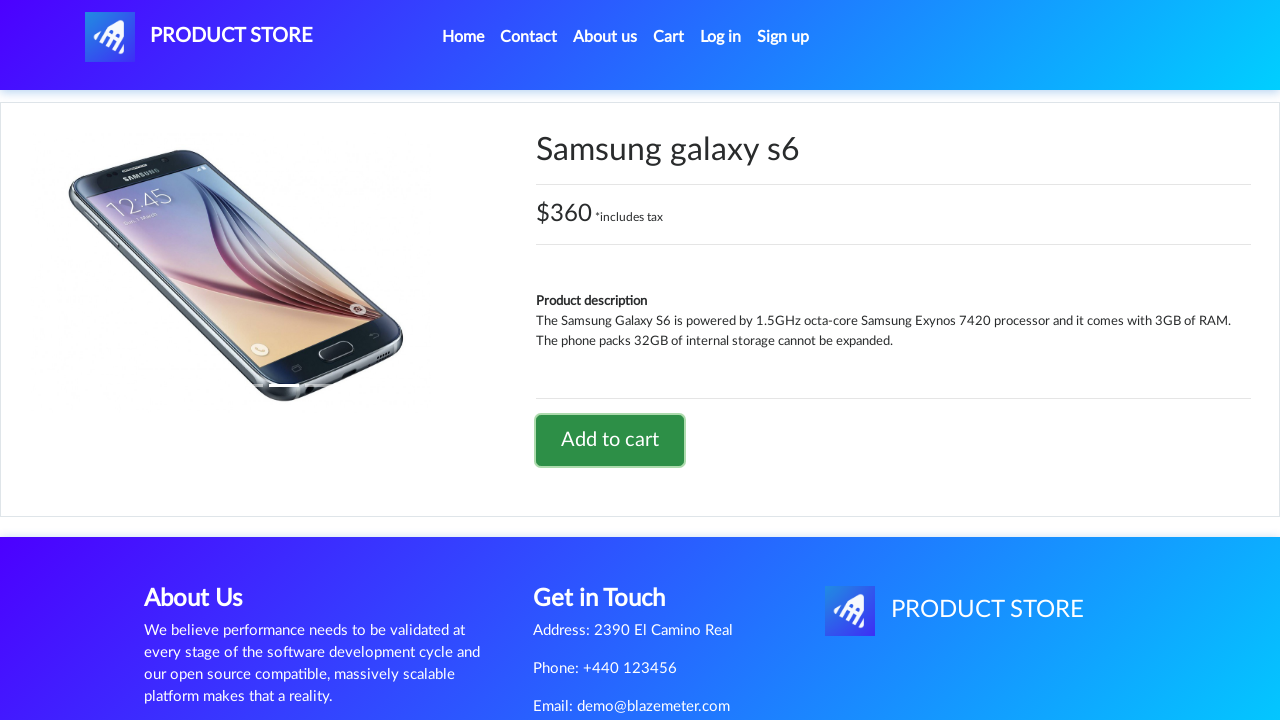

Clicked cart button to navigate to cart at (669, 37) on #cartur
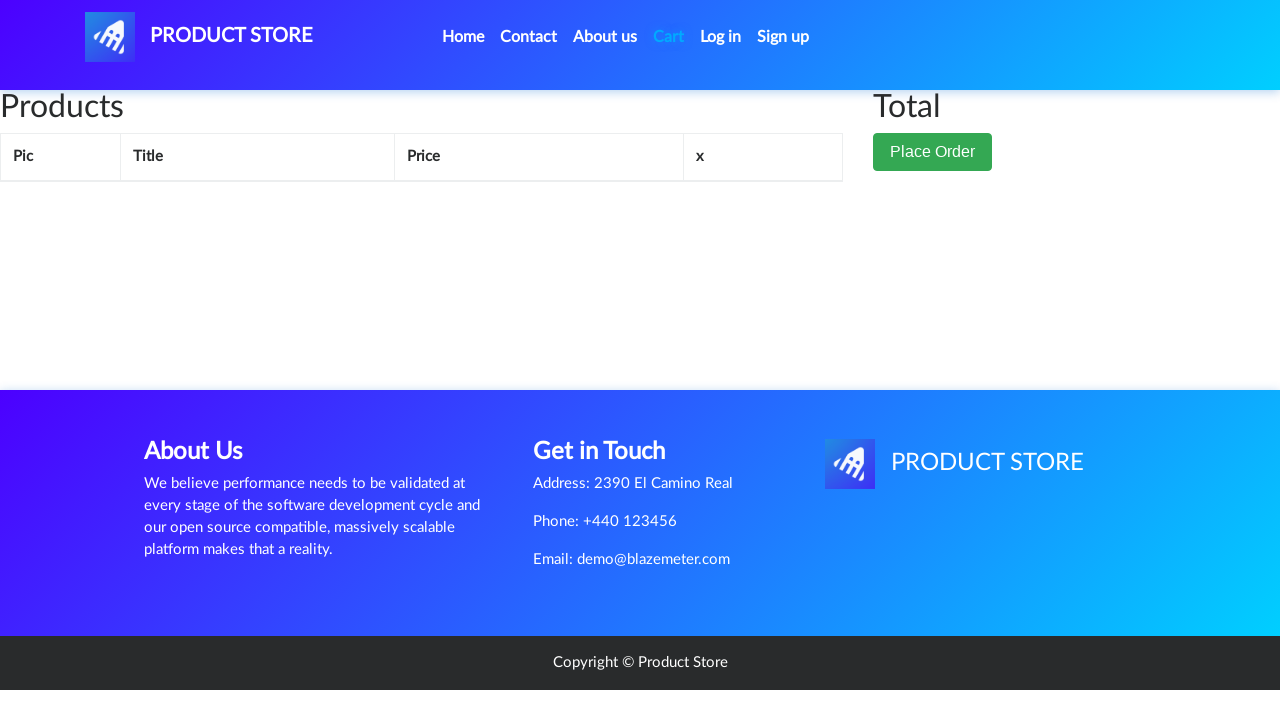

Clicked 'Place Order' button at (933, 152) on xpath=/html/body/div[6]/div/div[2]/button
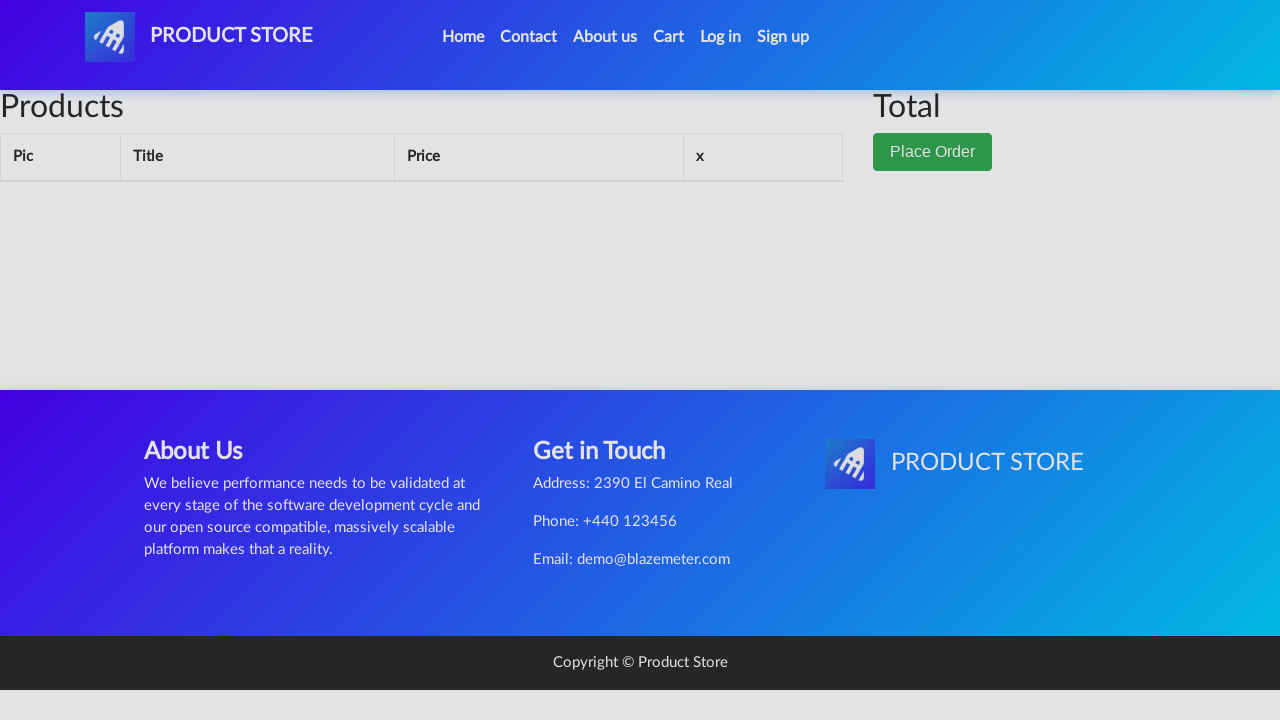

Filled name field with 'Lisa Anderson' on #name
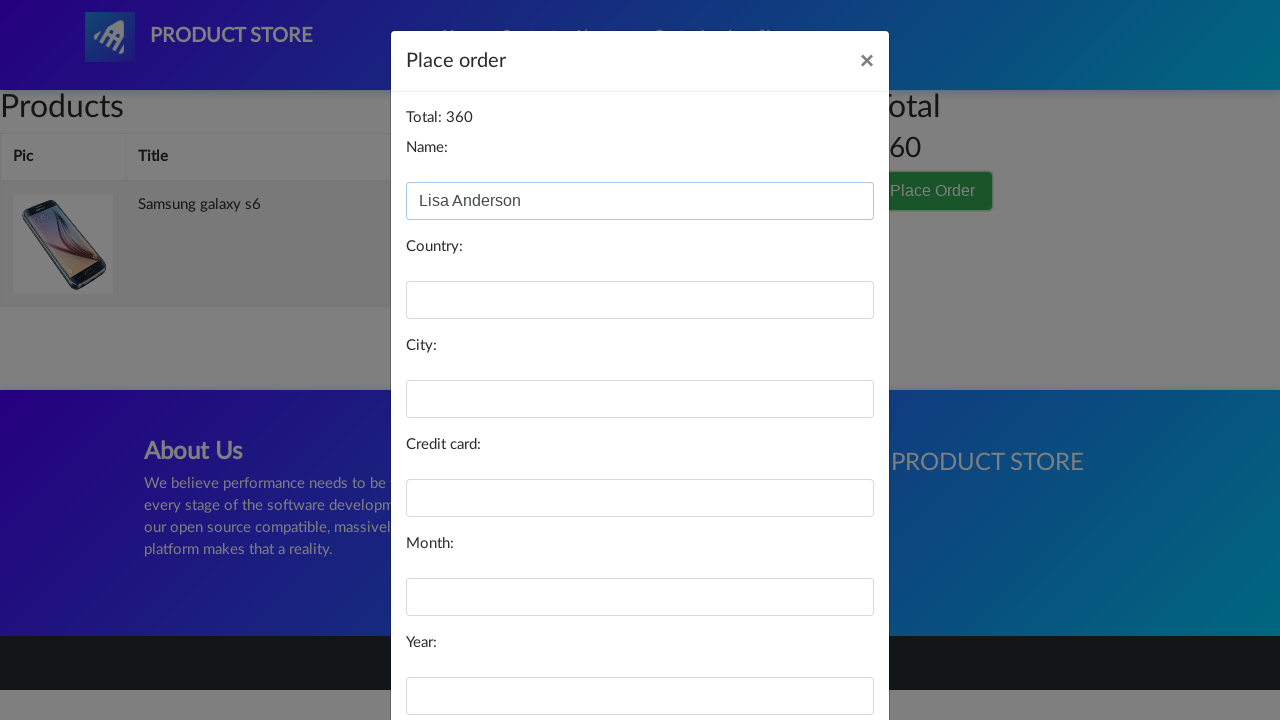

Filled country field with 'Mexico' on #country
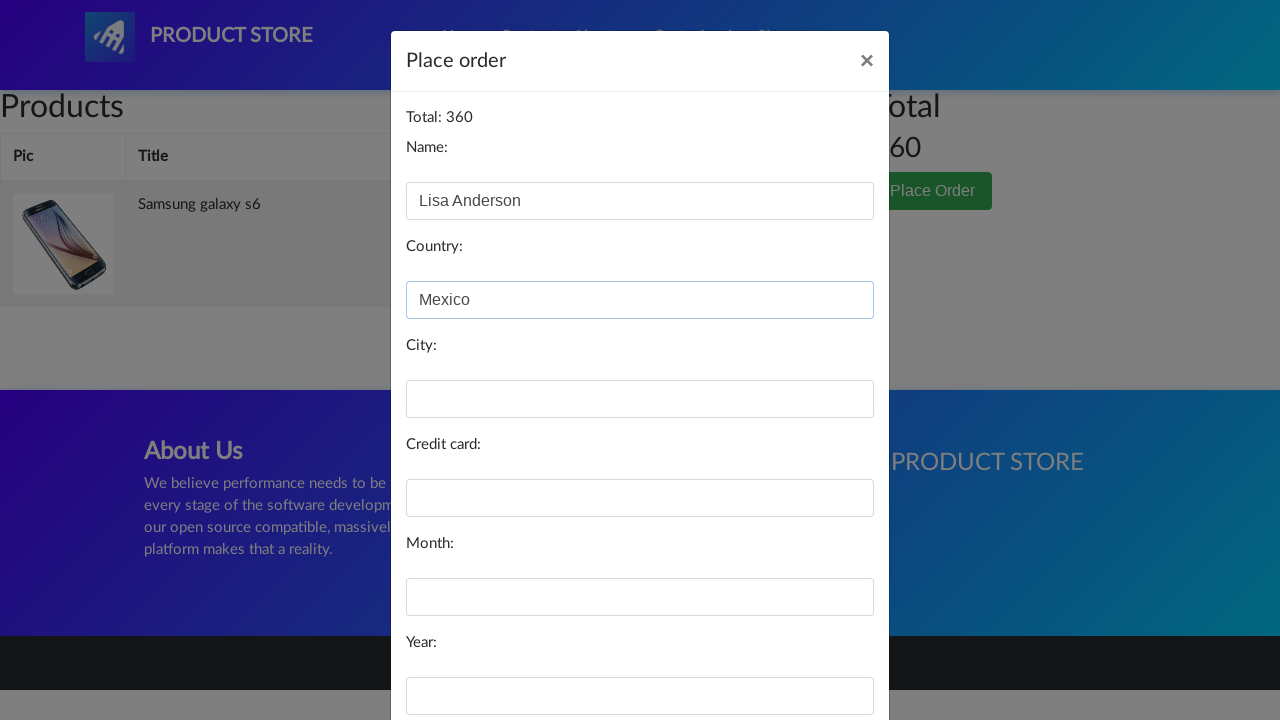

Filled city field with 'Mexico City' on #city
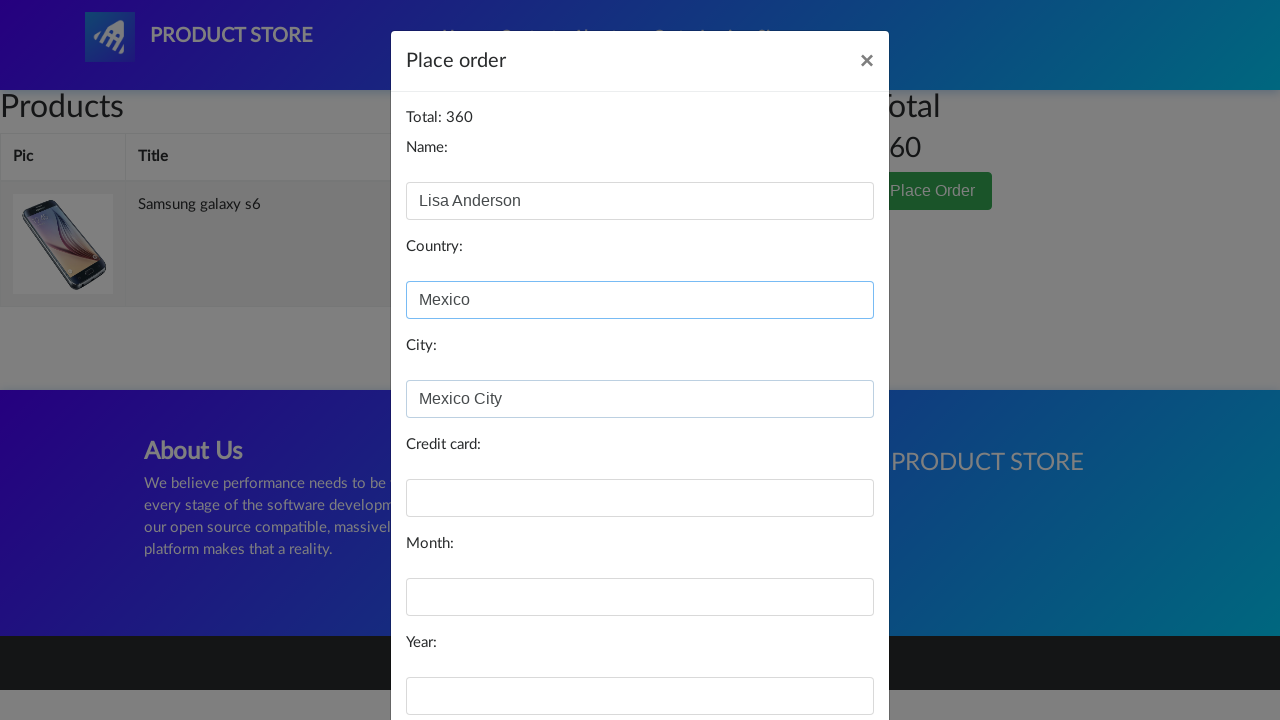

Filled credit card field with number containing symbols '6011514433#@' on #card
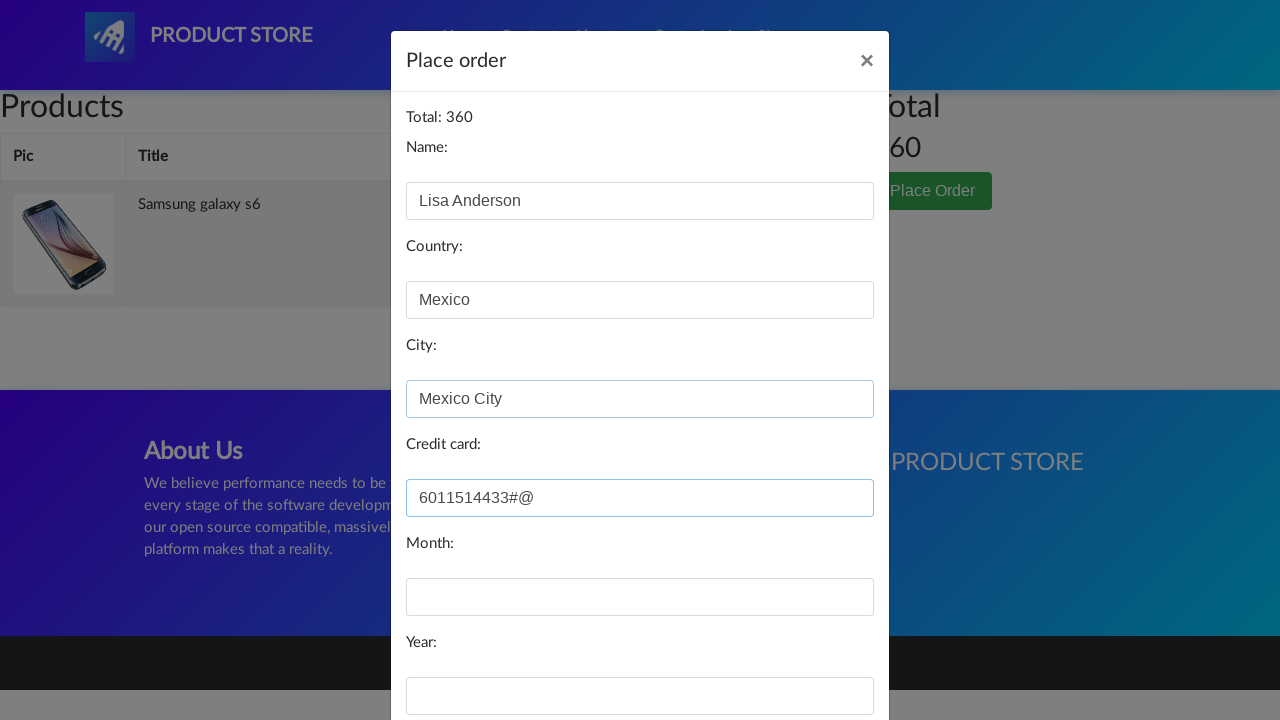

Filled month field with 'January' on #month
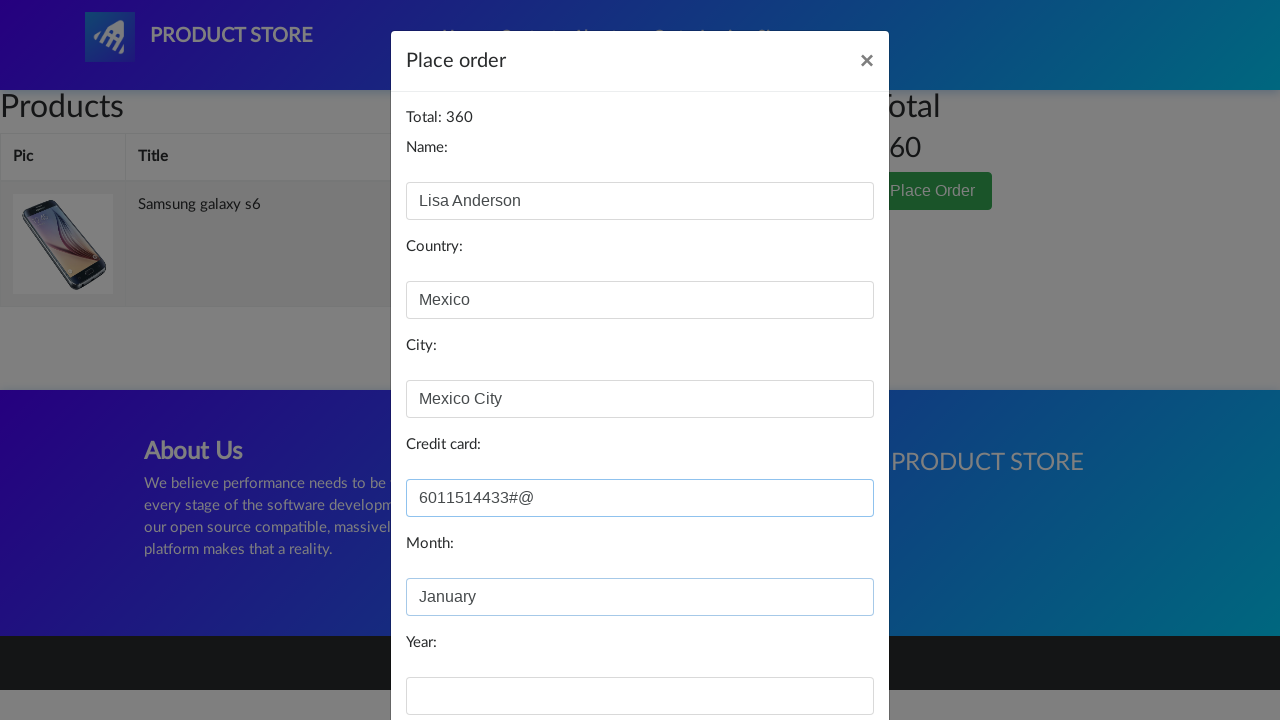

Filled year field with '2025' on #year
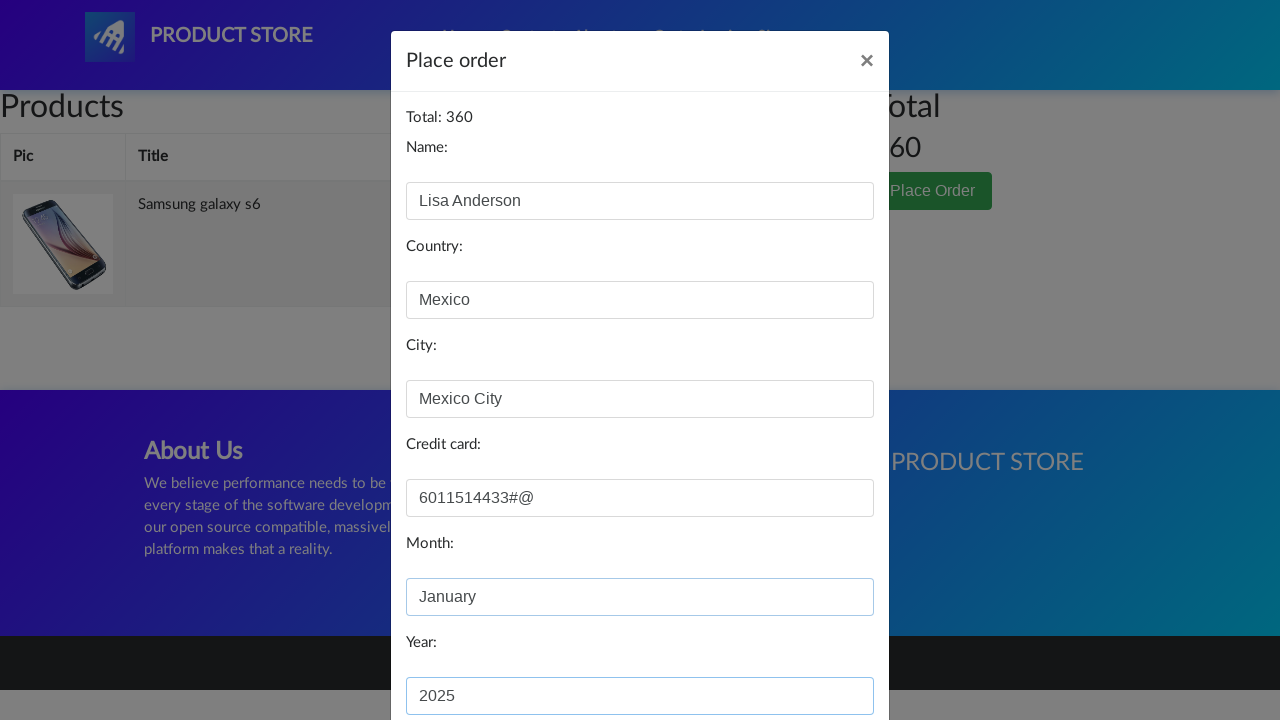

Clicked button to submit order with credit card containing symbols at (823, 655) on xpath=/html/body/div[3]/div/div/div[3]/button[2]
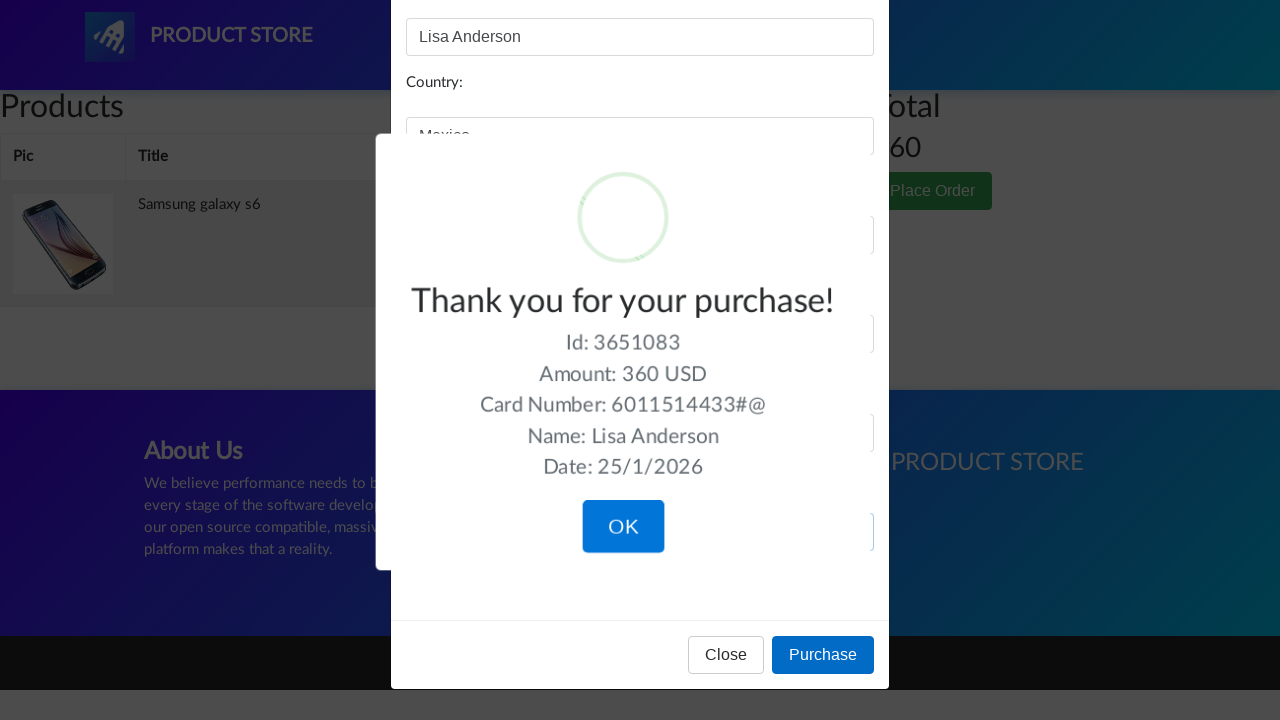

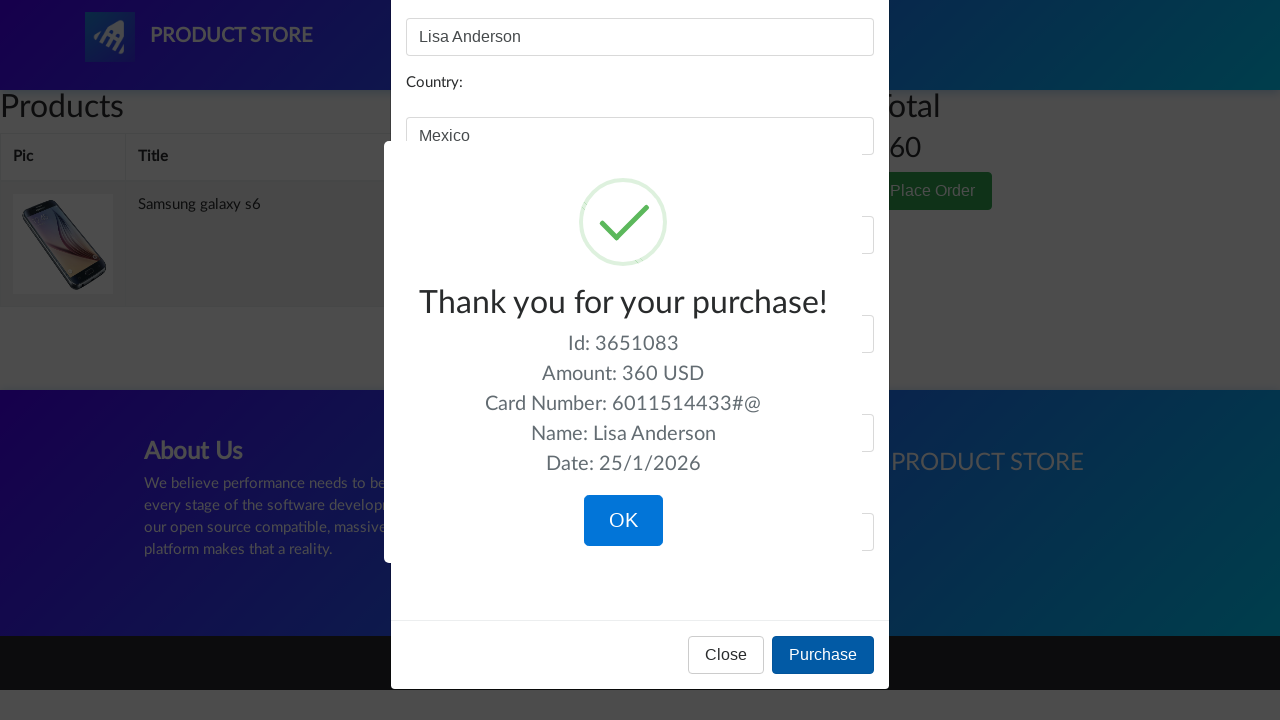